Tests the login page's validation by submitting empty credentials and verifying the "Username is required" error message appears.

Starting URL: https://www.saucedemo.com/

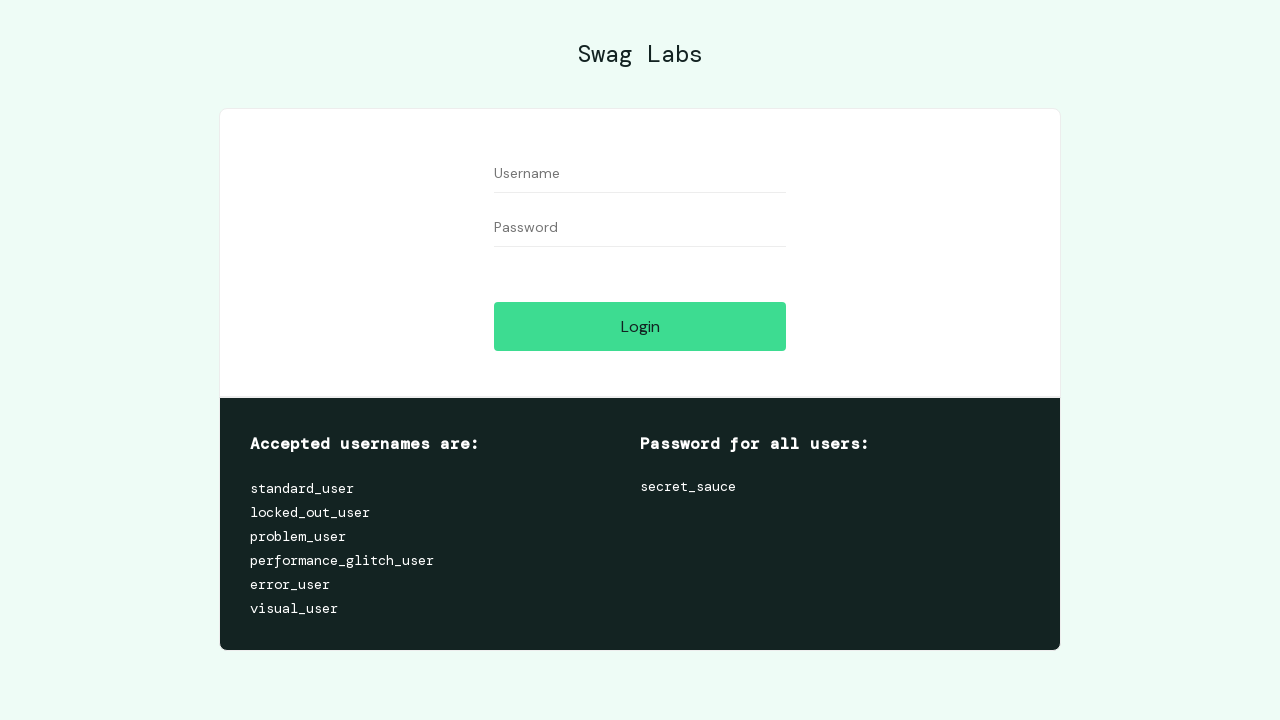

Cleared username field on #user-name
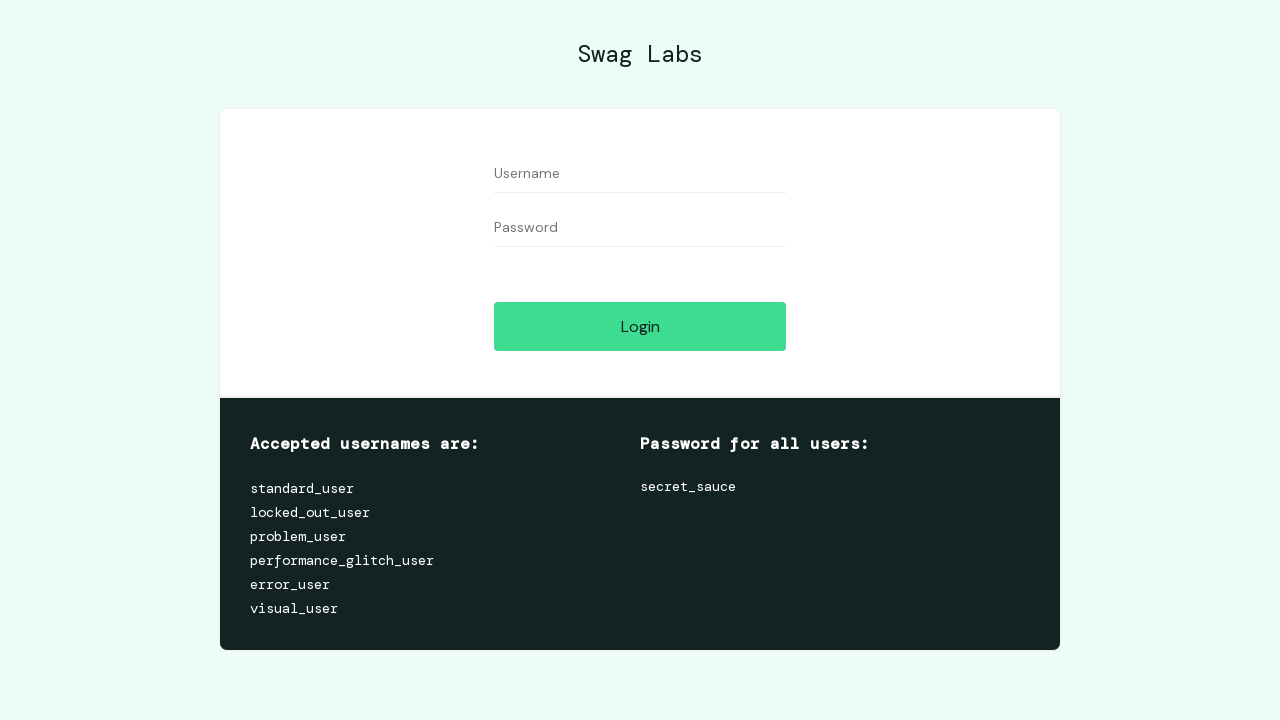

Cleared password field on #password
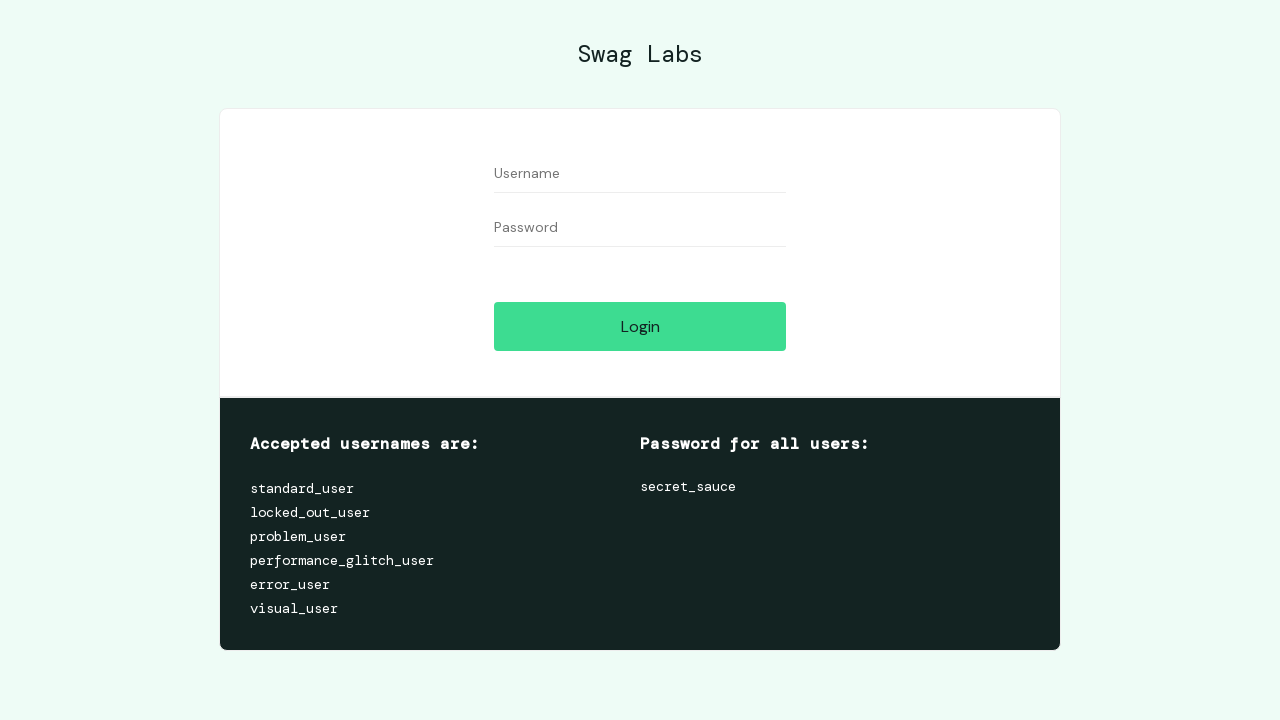

Clicked login button with empty credentials at (640, 326) on #login-button
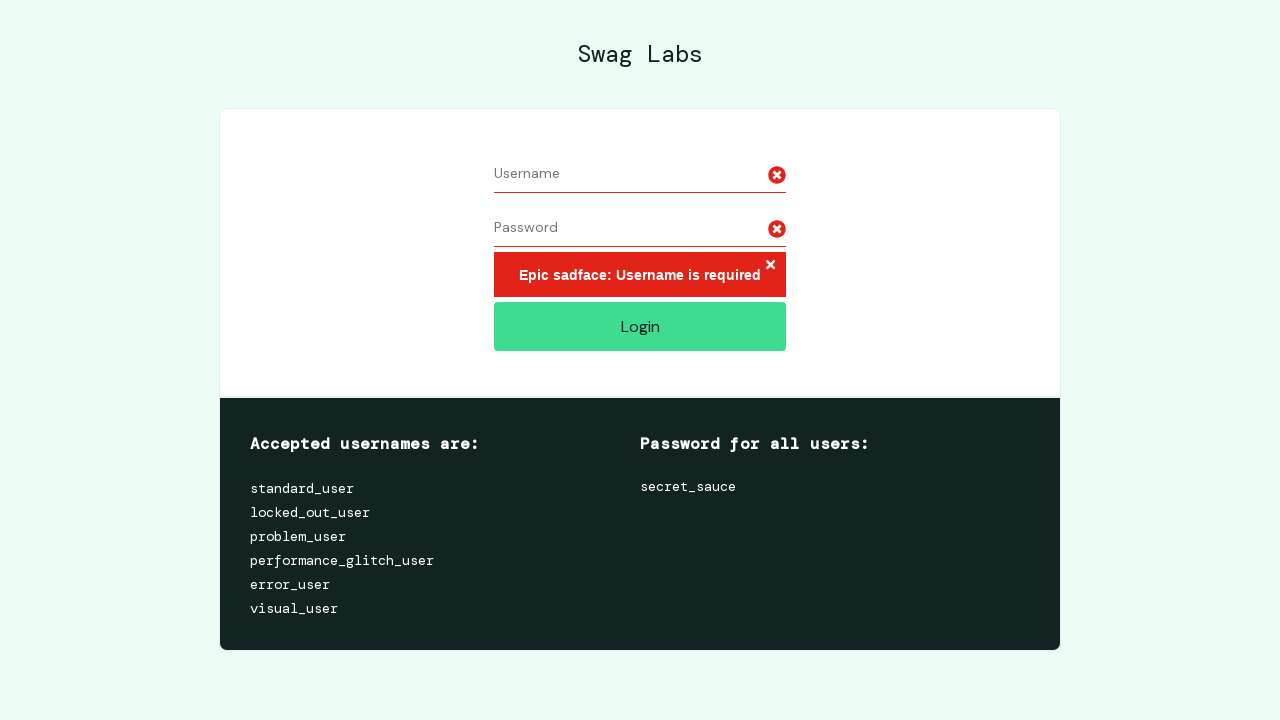

Error message element appeared
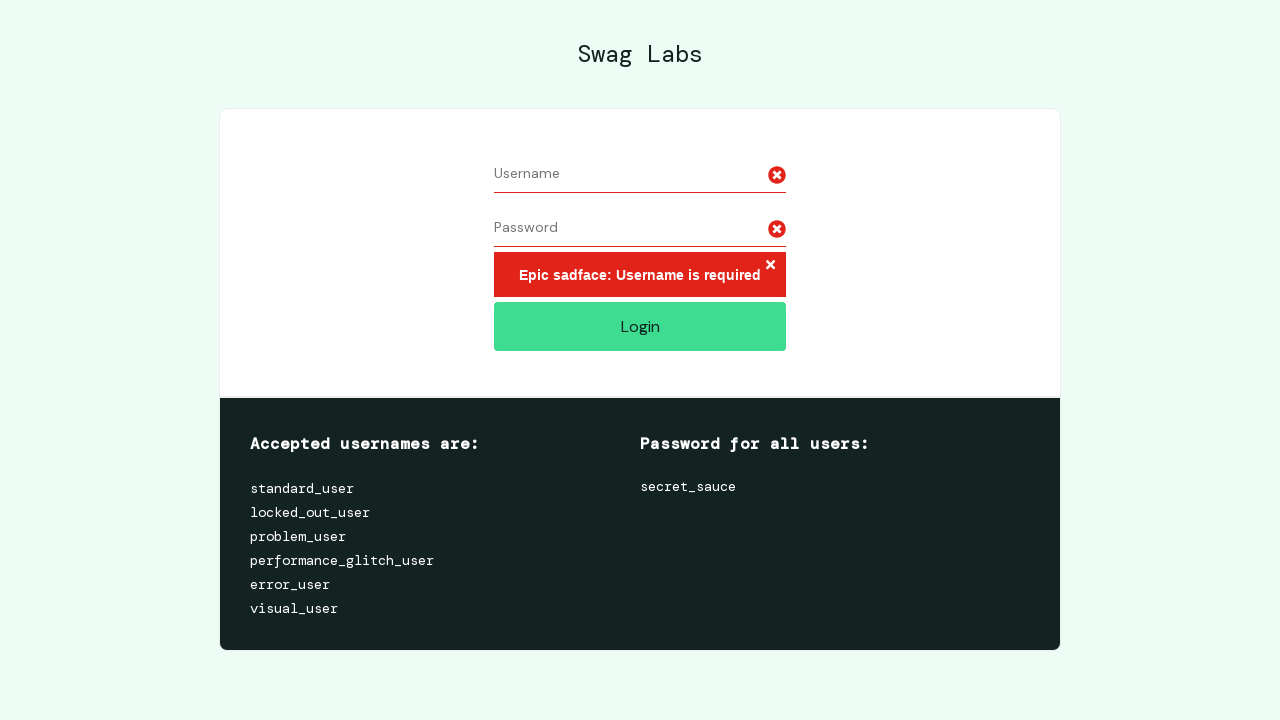

Verified error message: 'Epic sadface: Username is required'
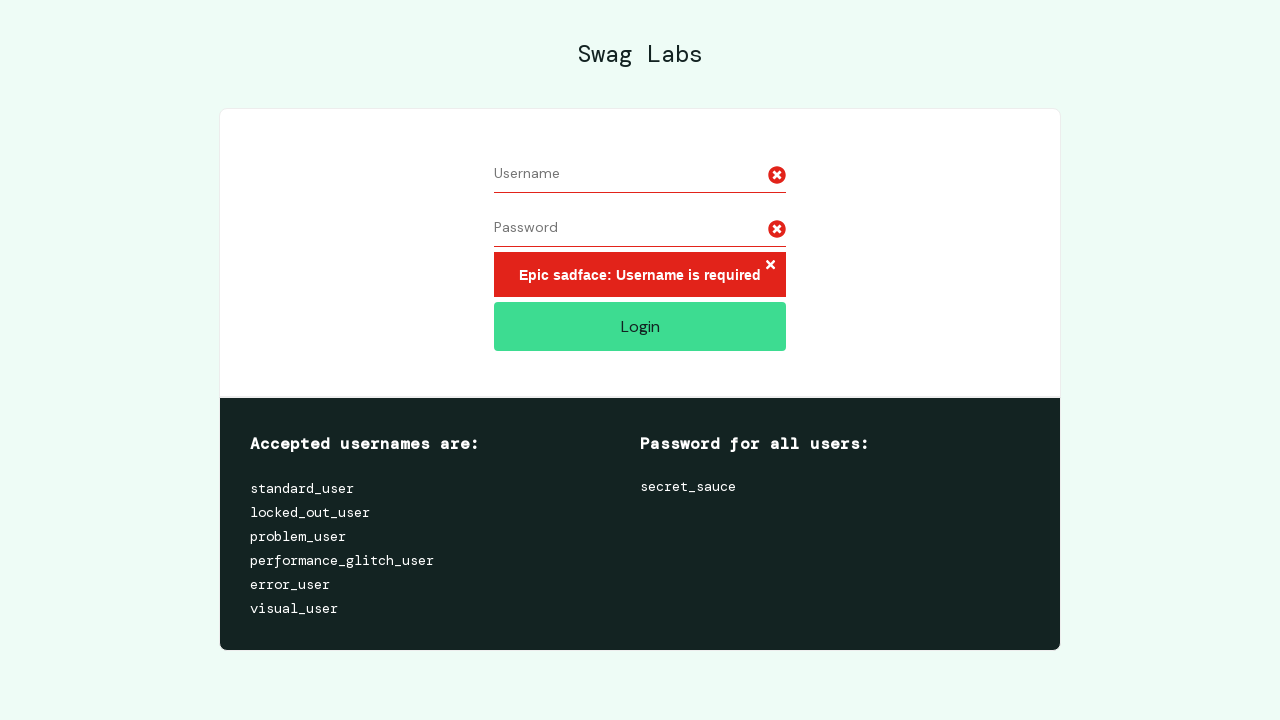

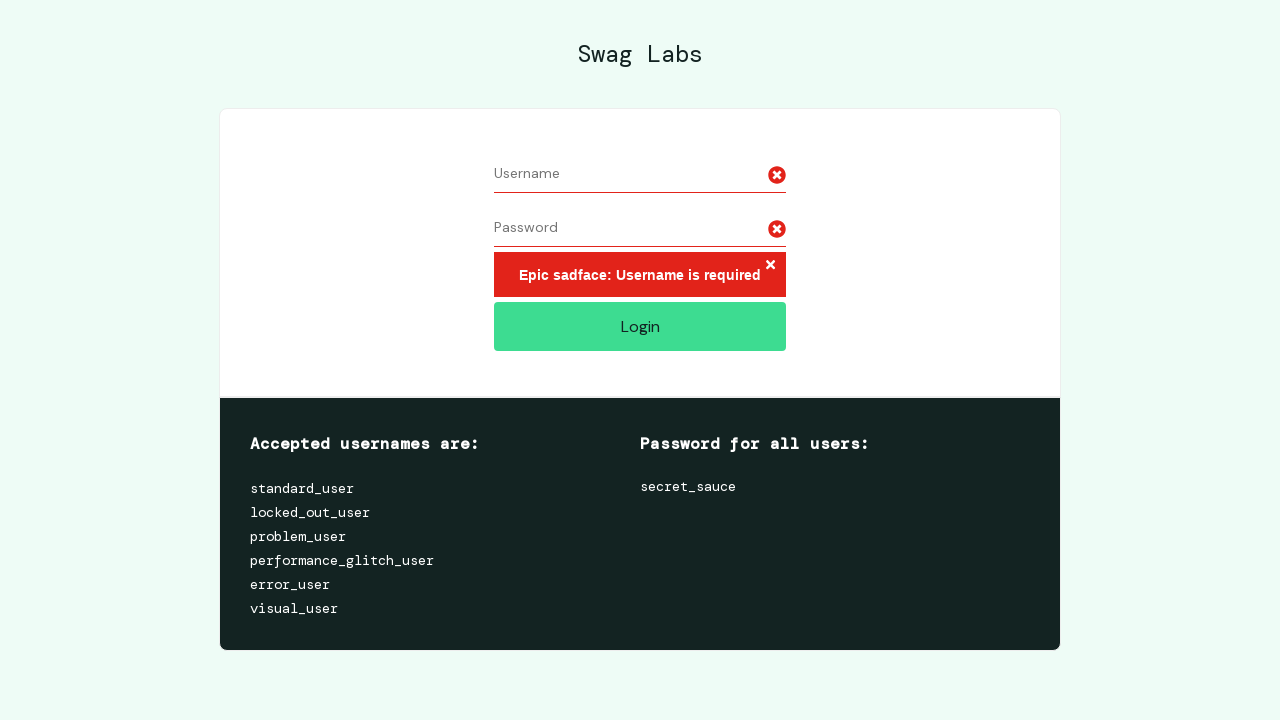